Tests alert handling functionality by triggering a prompt alert, entering text, and dismissing it

Starting URL: https://demoqa.com/alerts

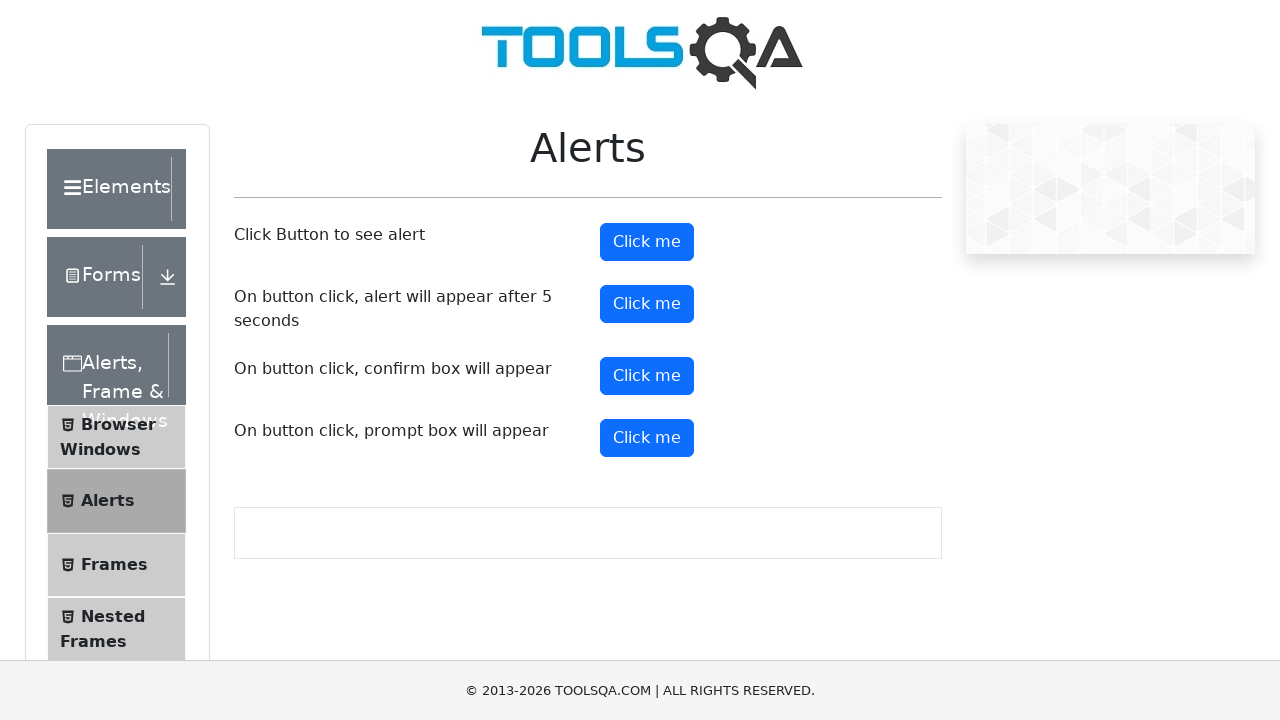

Clicked prompt alert button at (647, 438) on button#promtButton
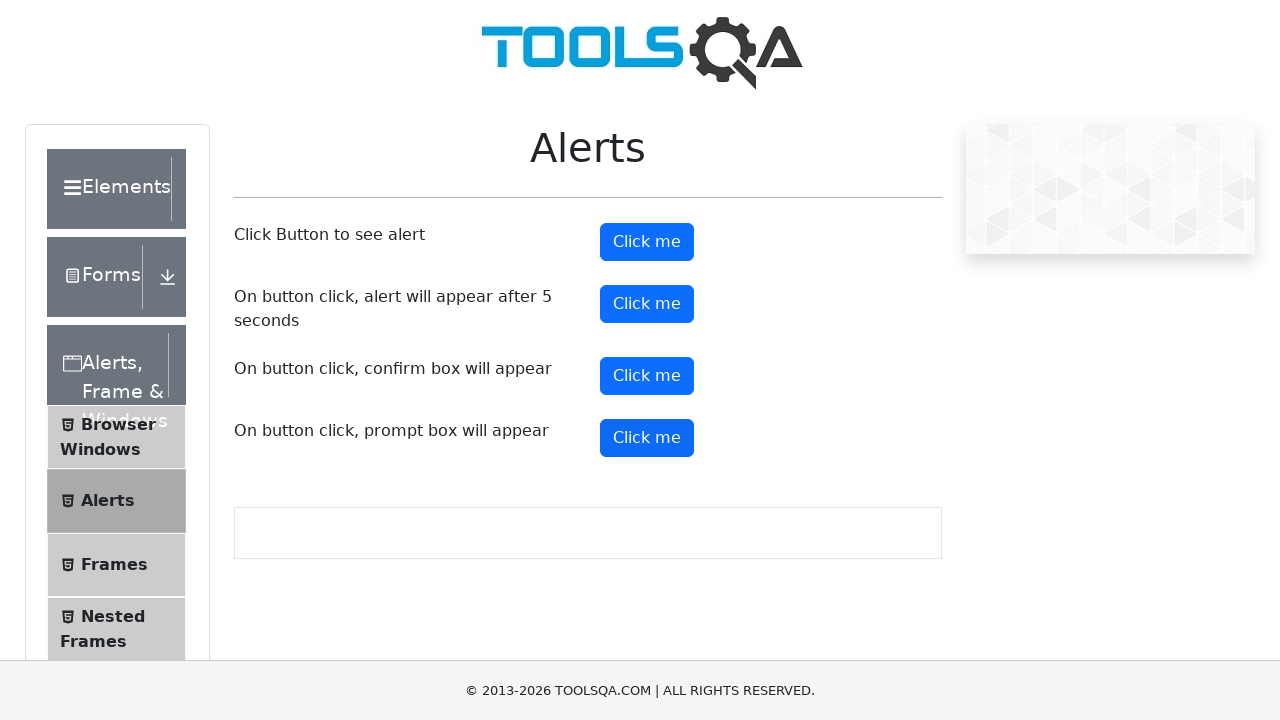

Set up dialog handler to dismiss alerts
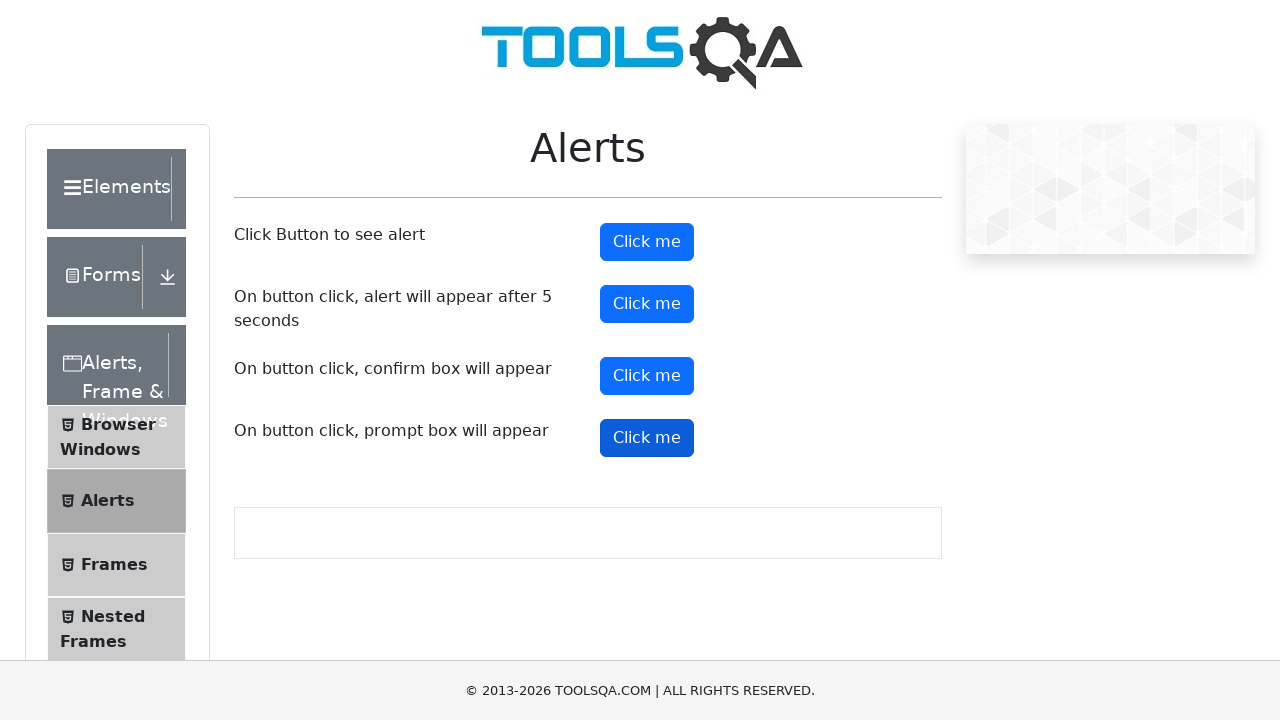

Evaluated JavaScript to mock prompt function returning 'hello'
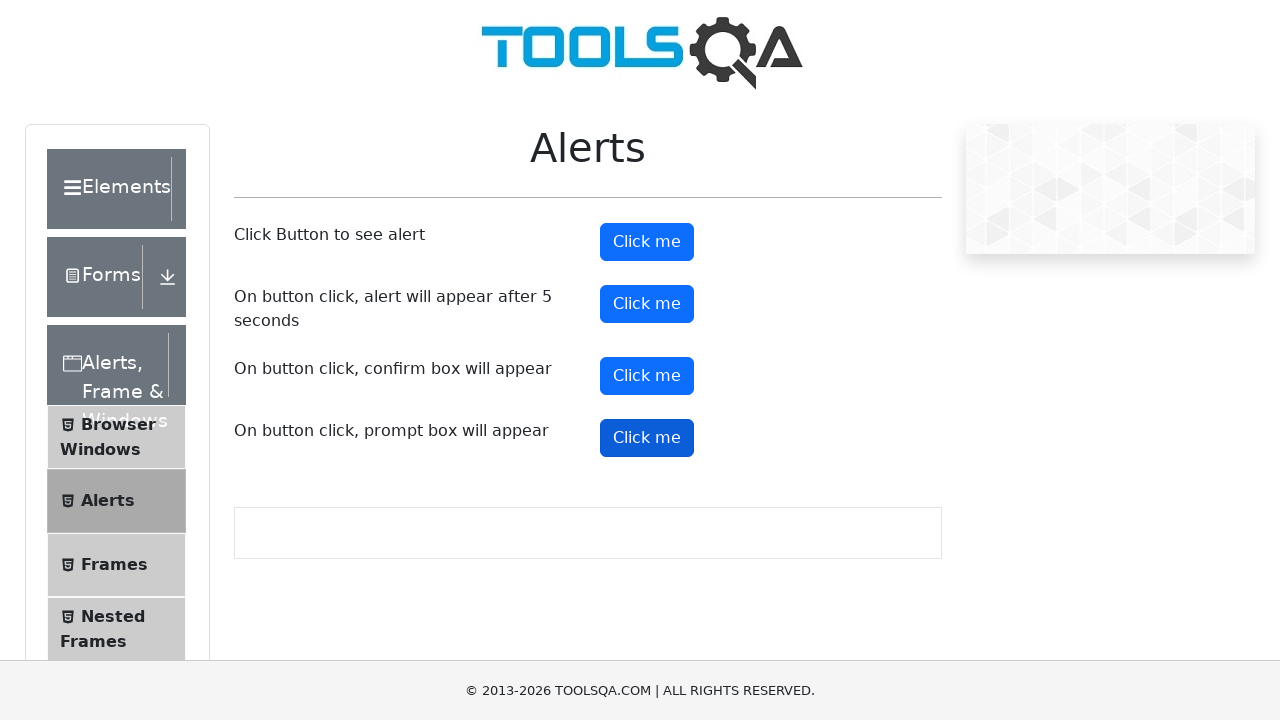

Clicked prompt alert button again to trigger with handler at (647, 438) on button#promtButton
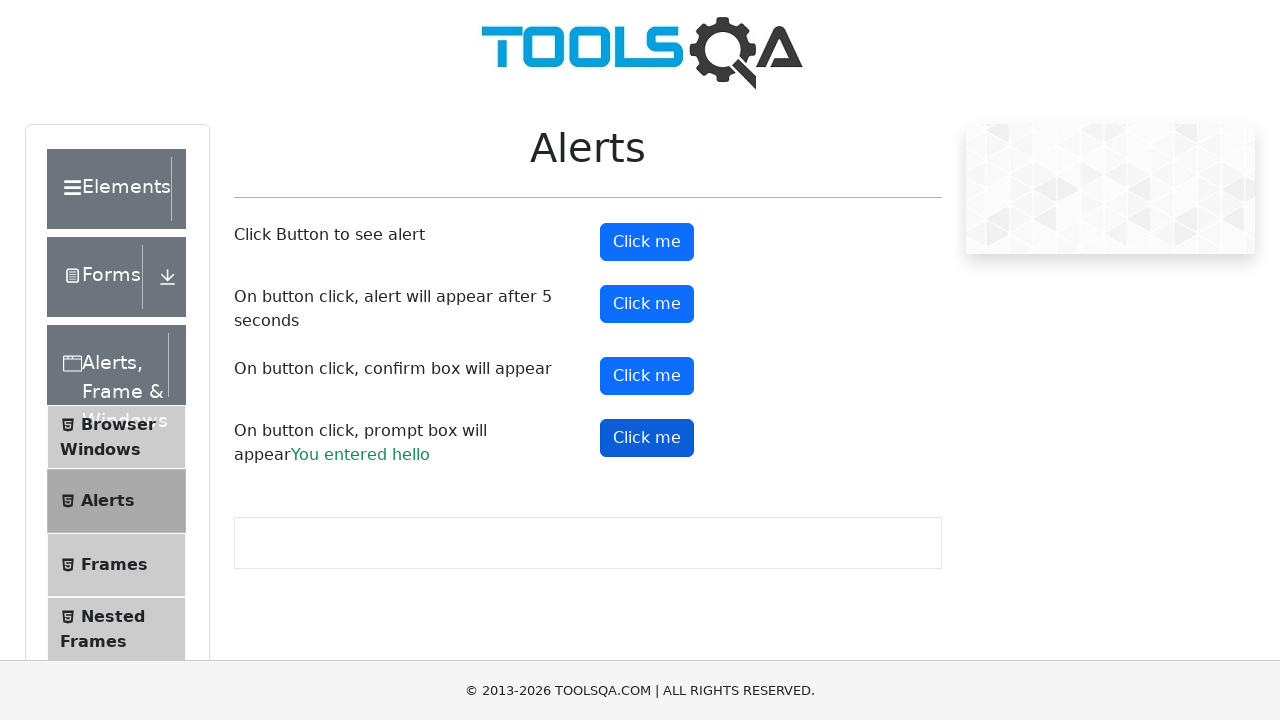

Waited 1000ms for alert handling to complete
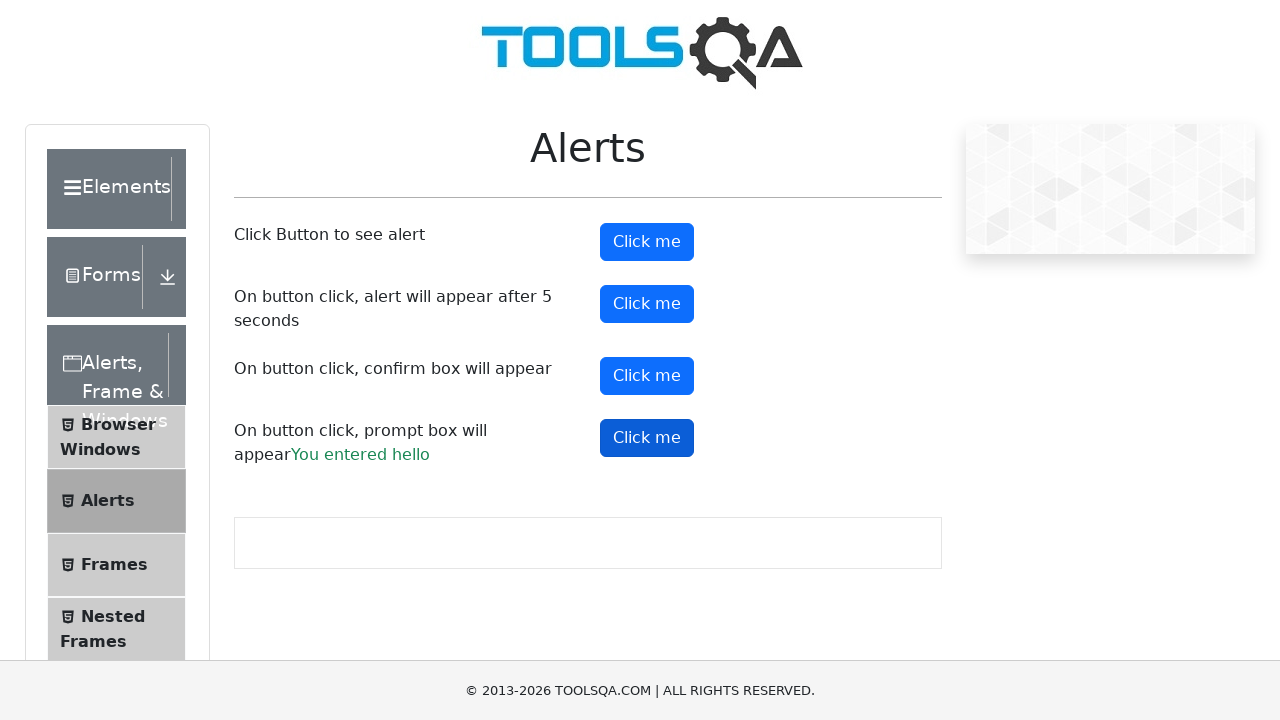

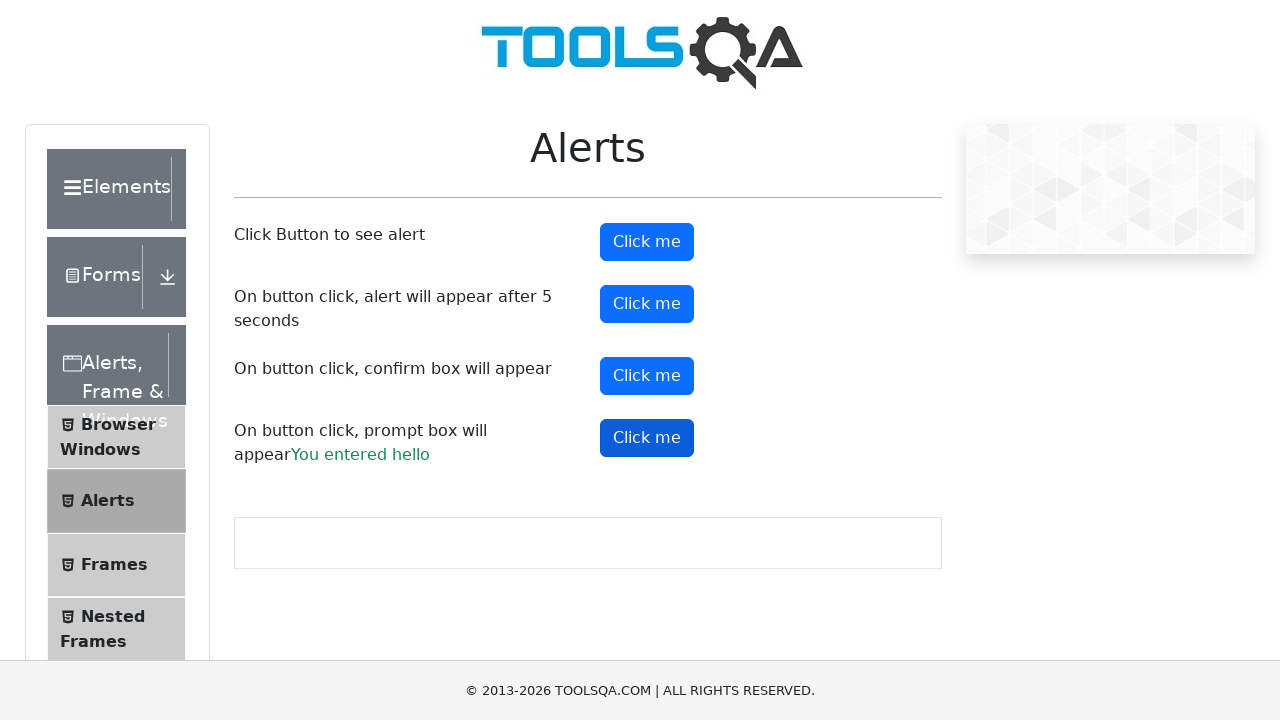